Tests the Michigan DNR fish stocking database search functionality by selecting date ranges and exporting query results

Starting URL: https://www2.dnr.state.mi.us/fishstock/

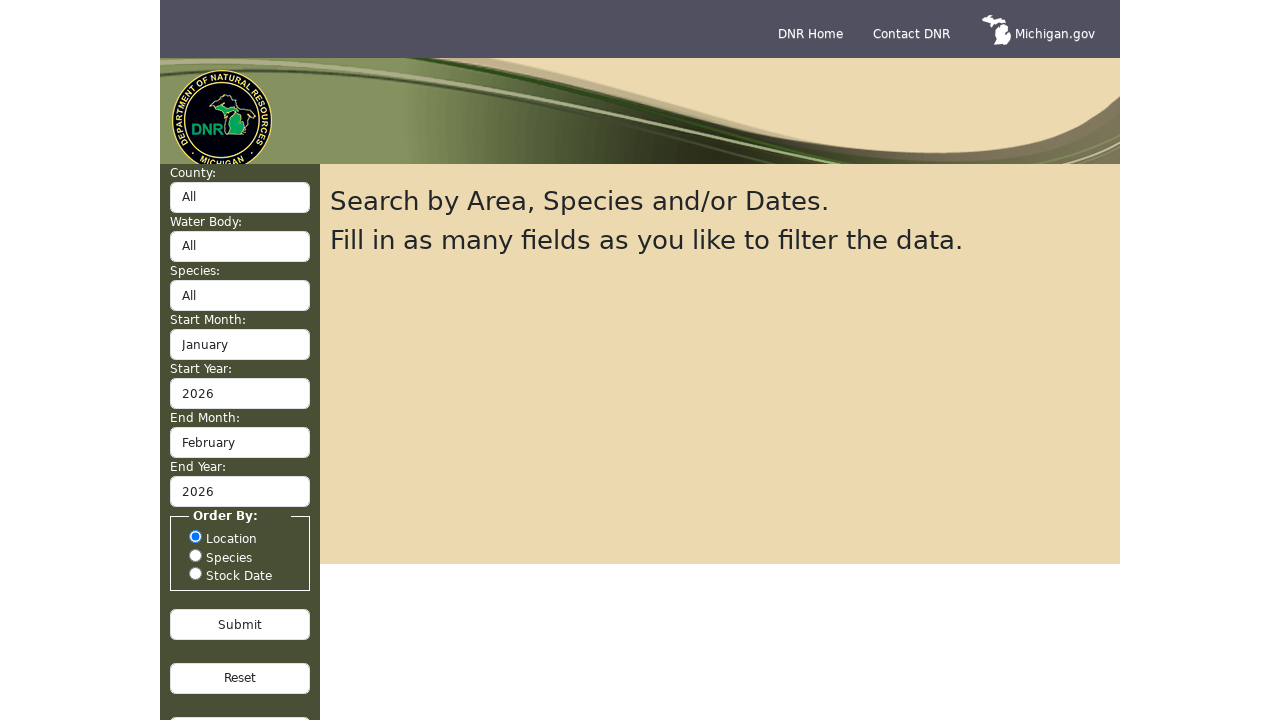

Selected start year as 2021 on #StartYear
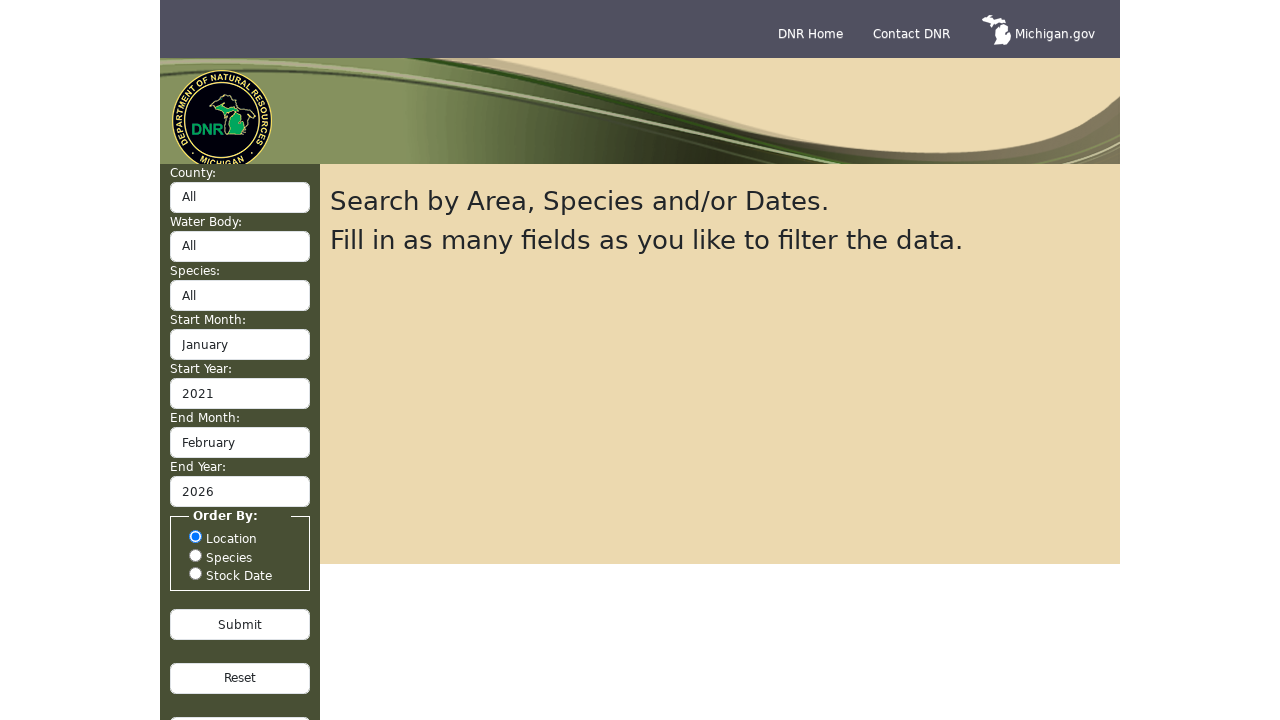

Selected end year (first option) on #EndYear
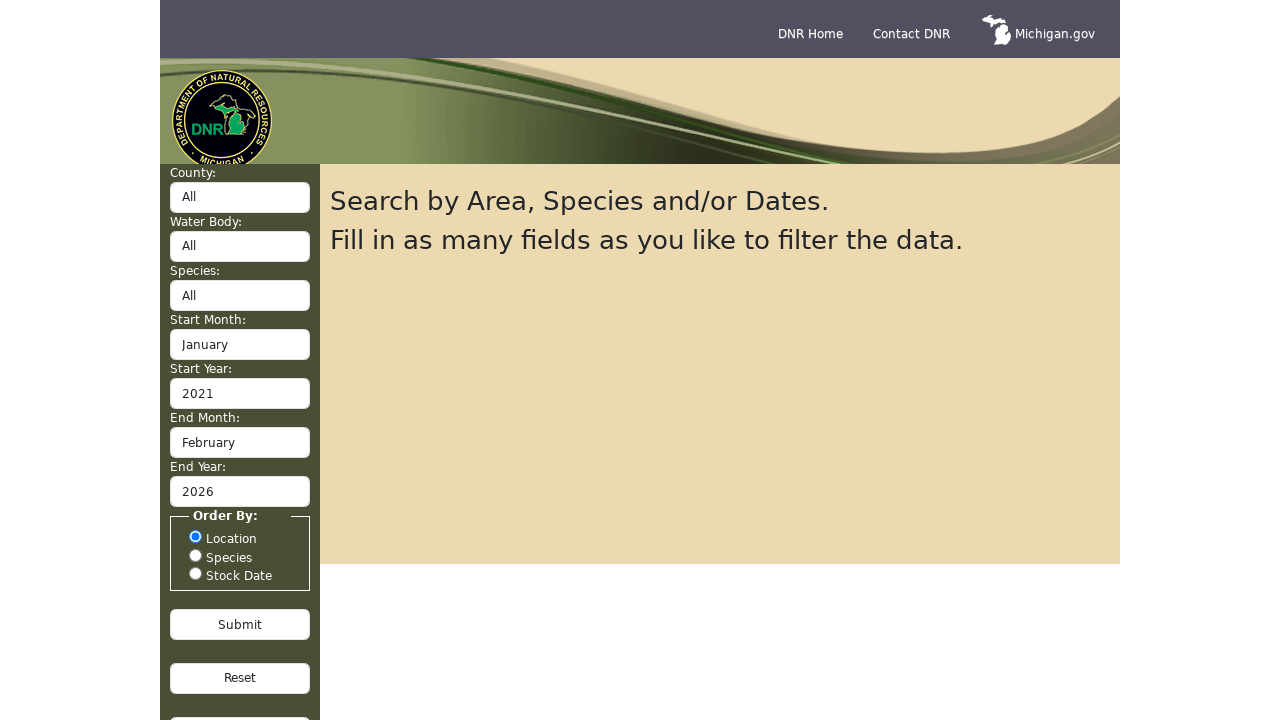

Selected start month (first option) on #StartMonth
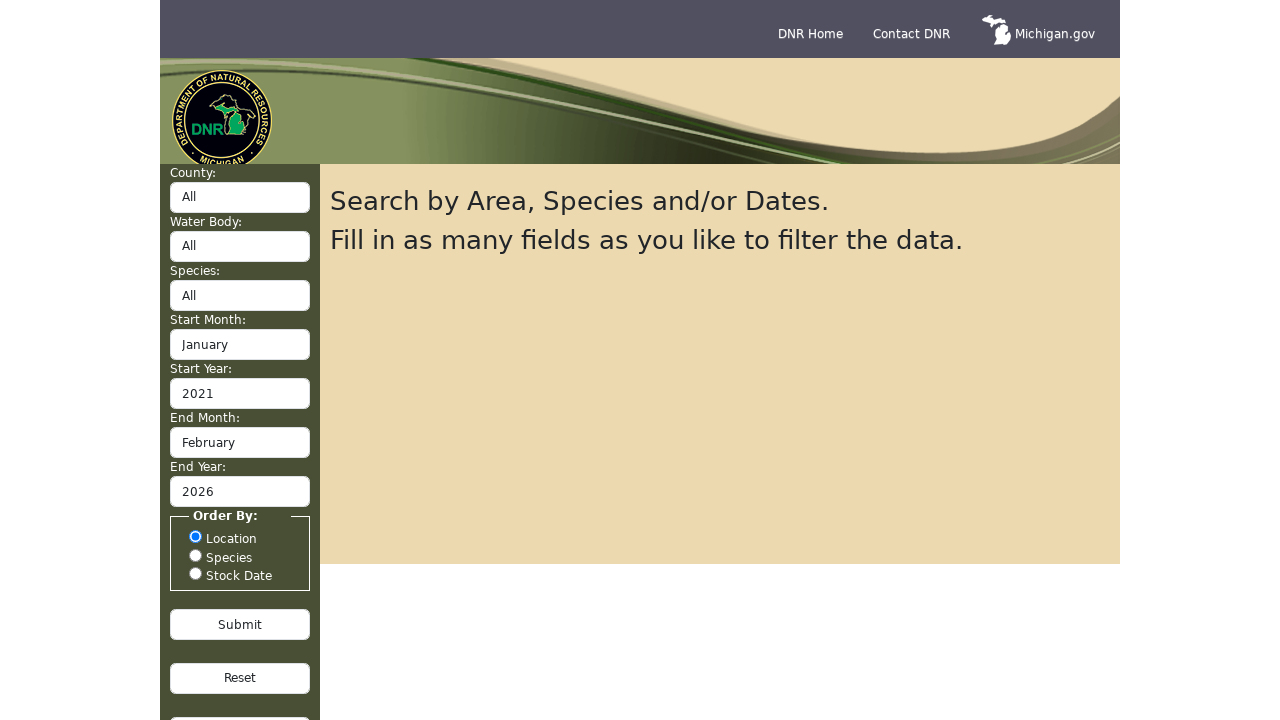

Selected end month (first option) on #EndMonth
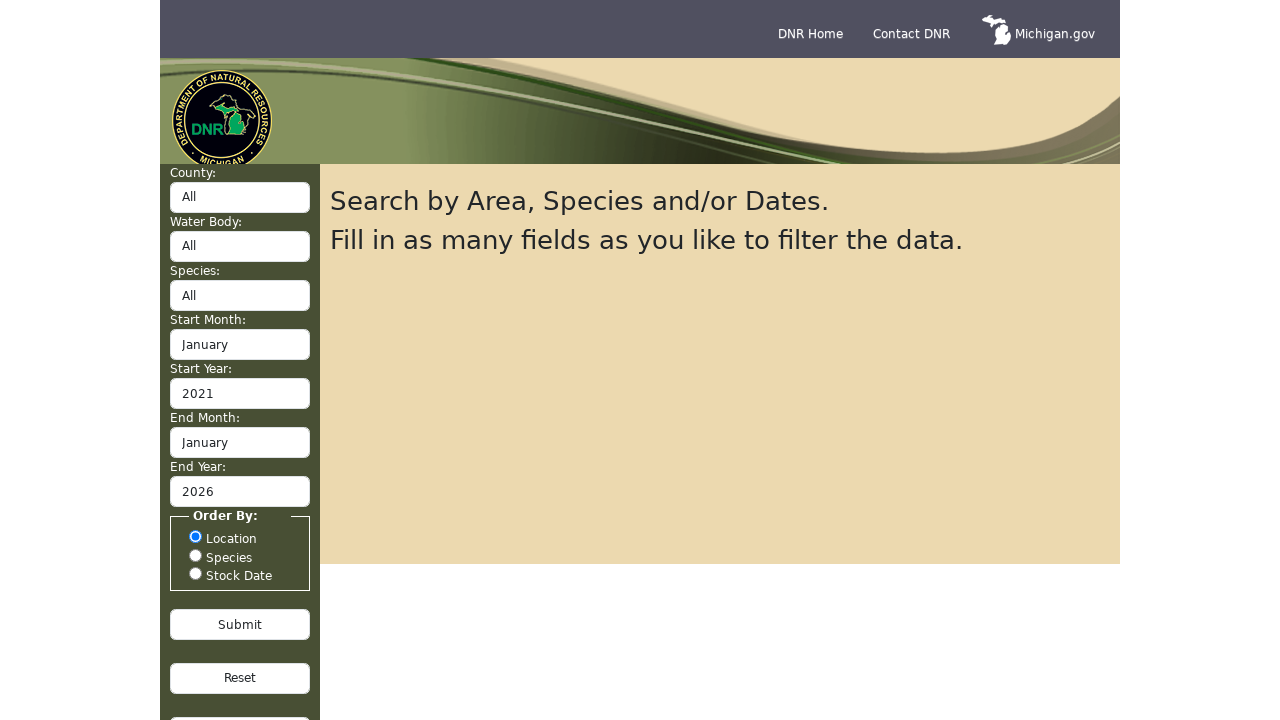

Clicked submit query button to search fish stocking database at (240, 625) on #submitQueryBtn
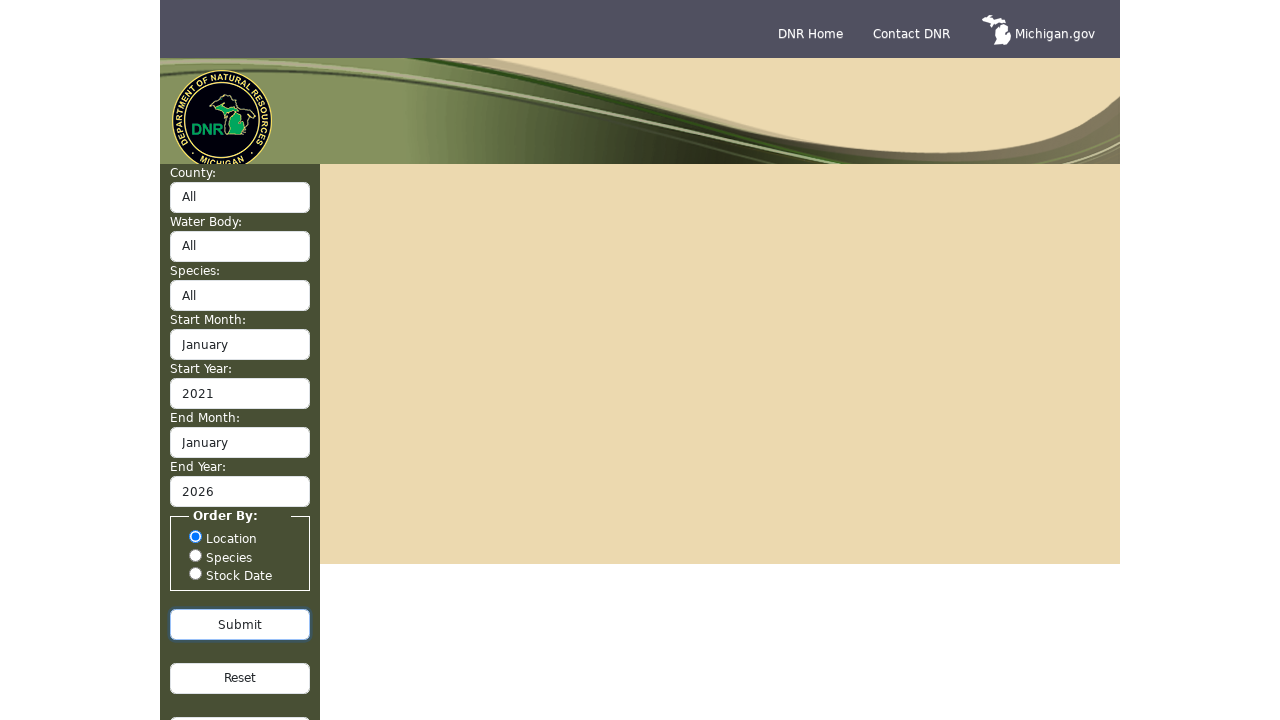

Export button became available after query execution
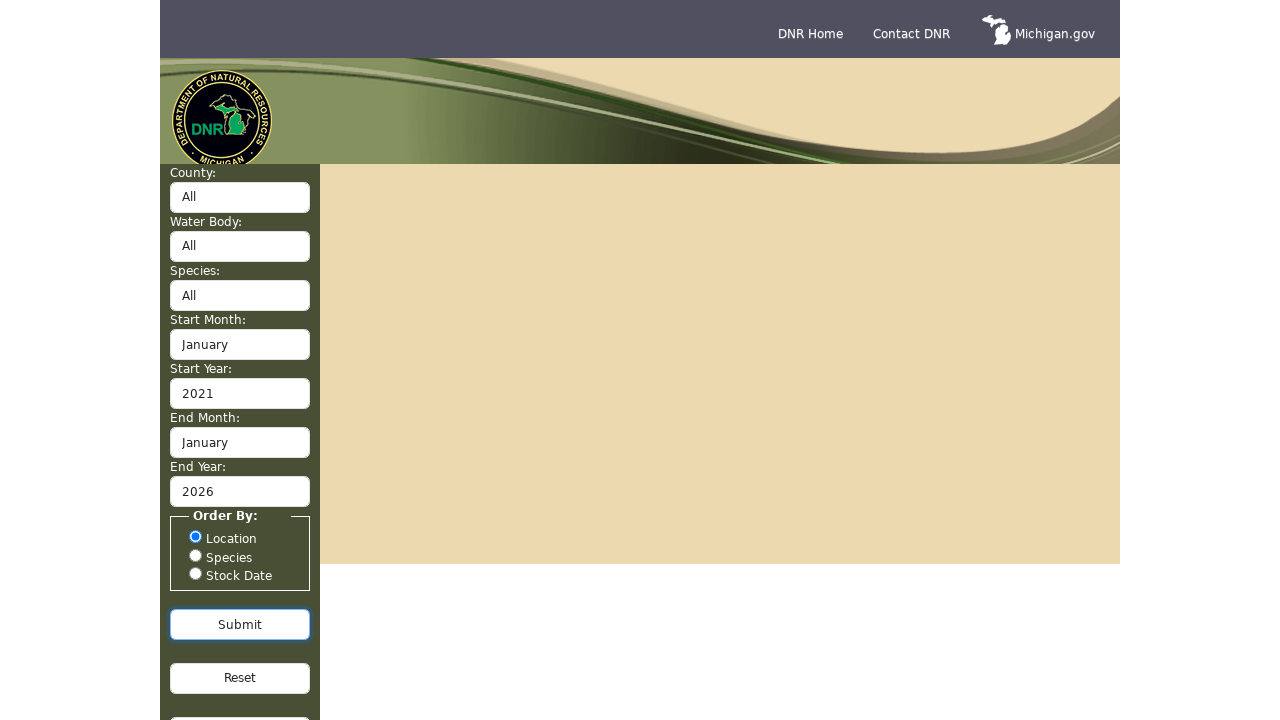

Clicked export button to export query results at (240, 705) on #exportQueryBtn
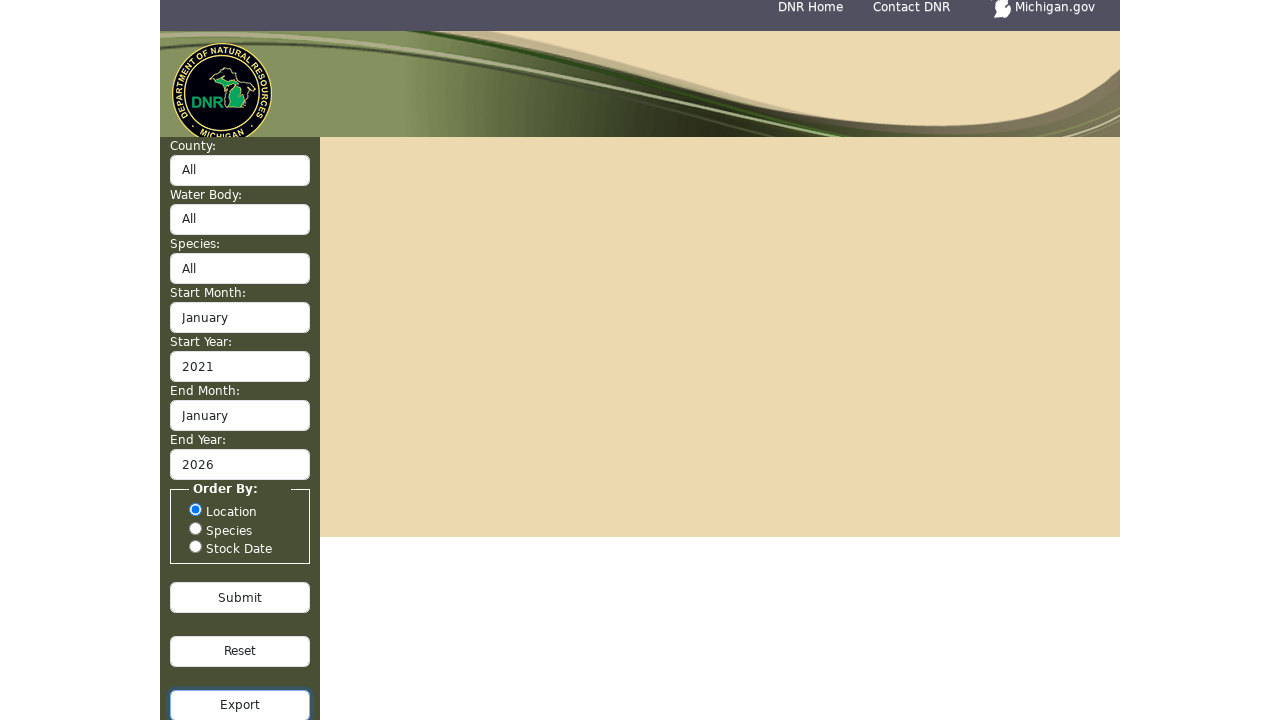

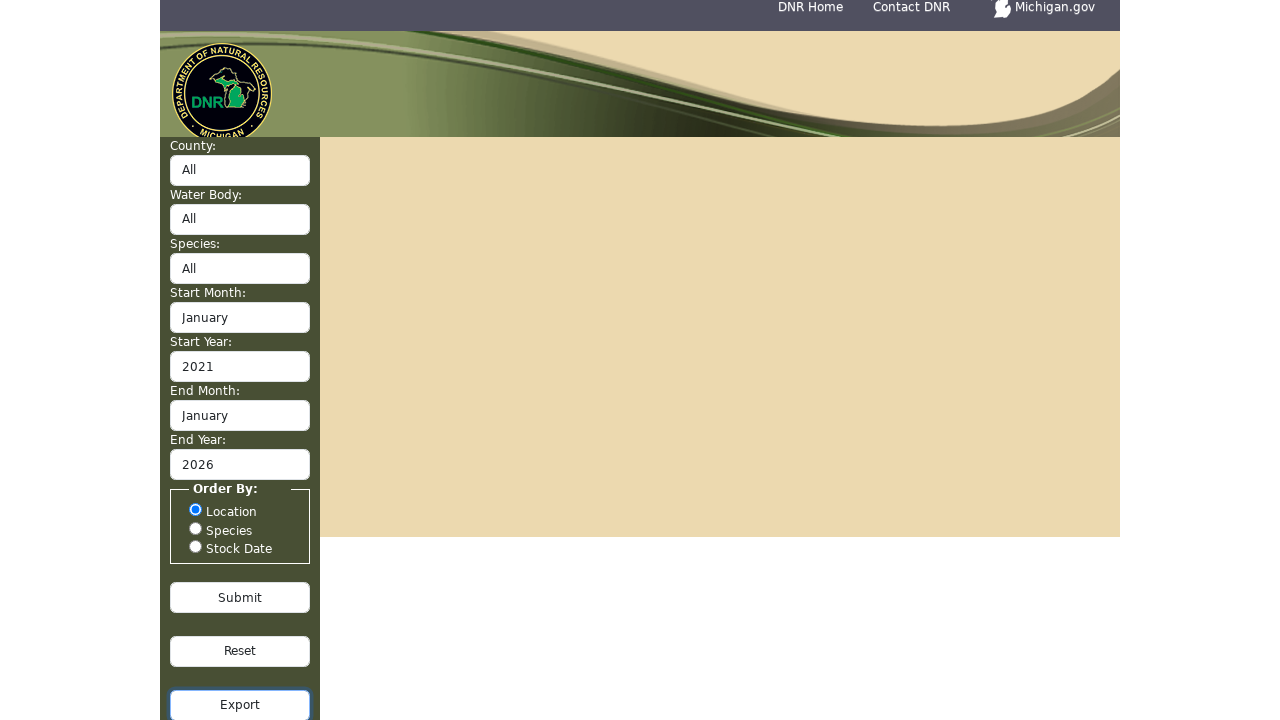